Tests that passwords shorter than 6 characters display validation errors

Starting URL: https://alada.vn/tai-khoan/dang-ky.html

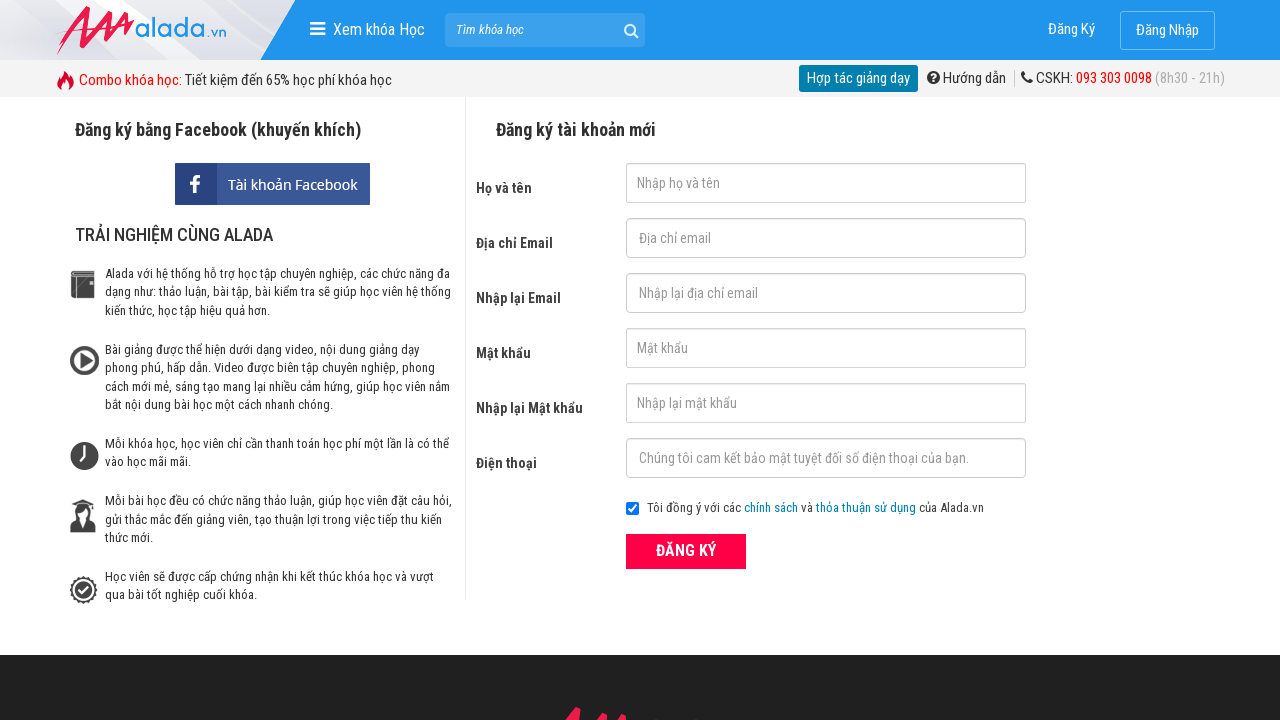

Filled first name field with 'Steve Tran' on #txtFirstname
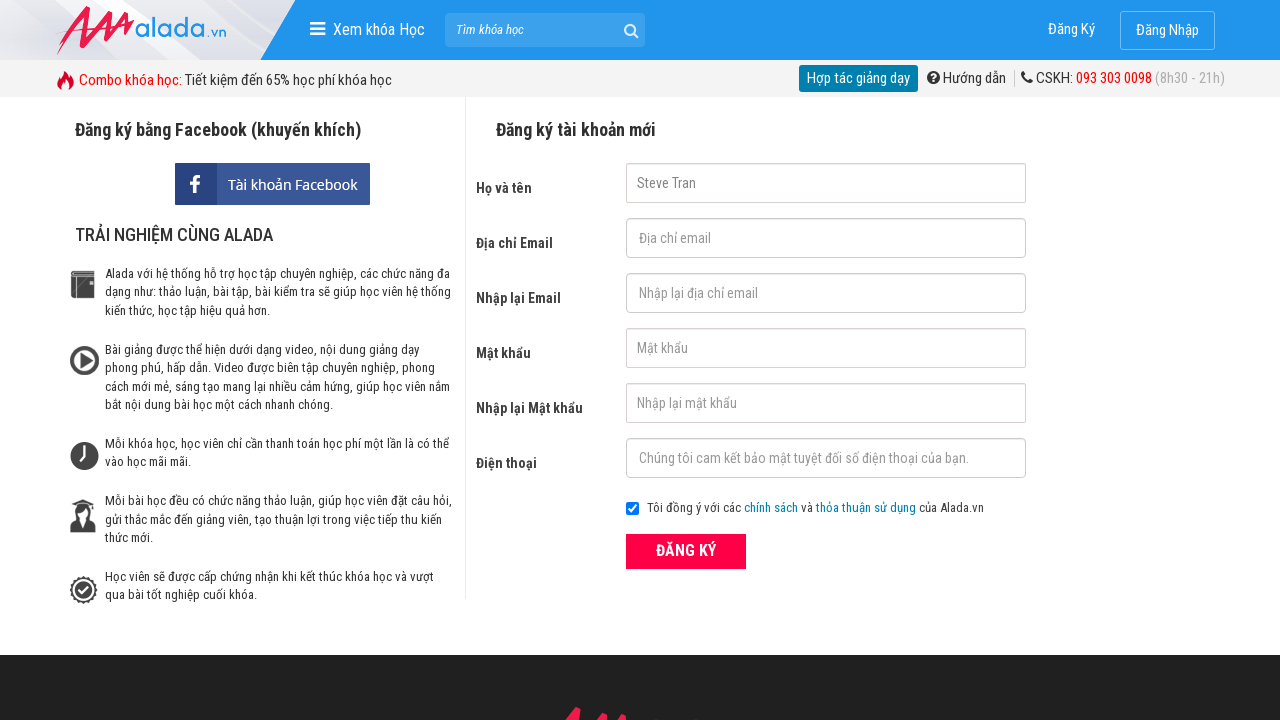

Filled email field with 'stevetran@gmail.com' on #txtEmail
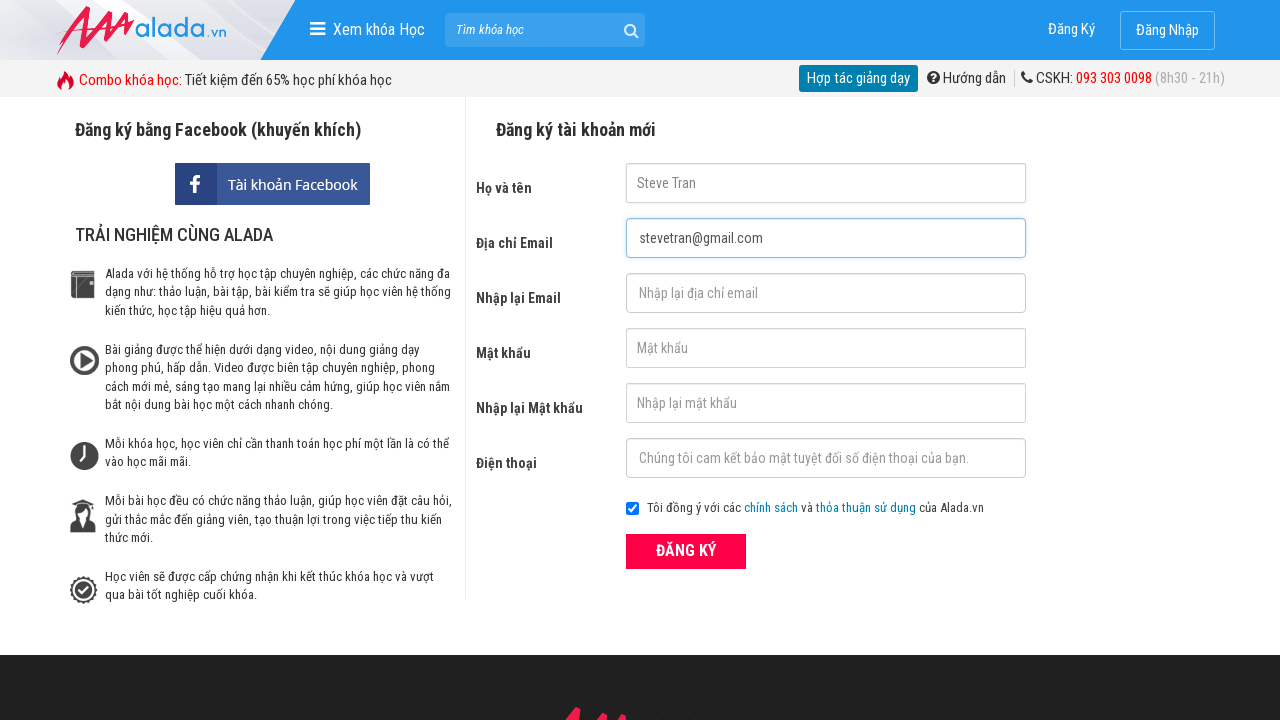

Filled confirm email field with 'stevetran@gmail.com' on #txtCEmail
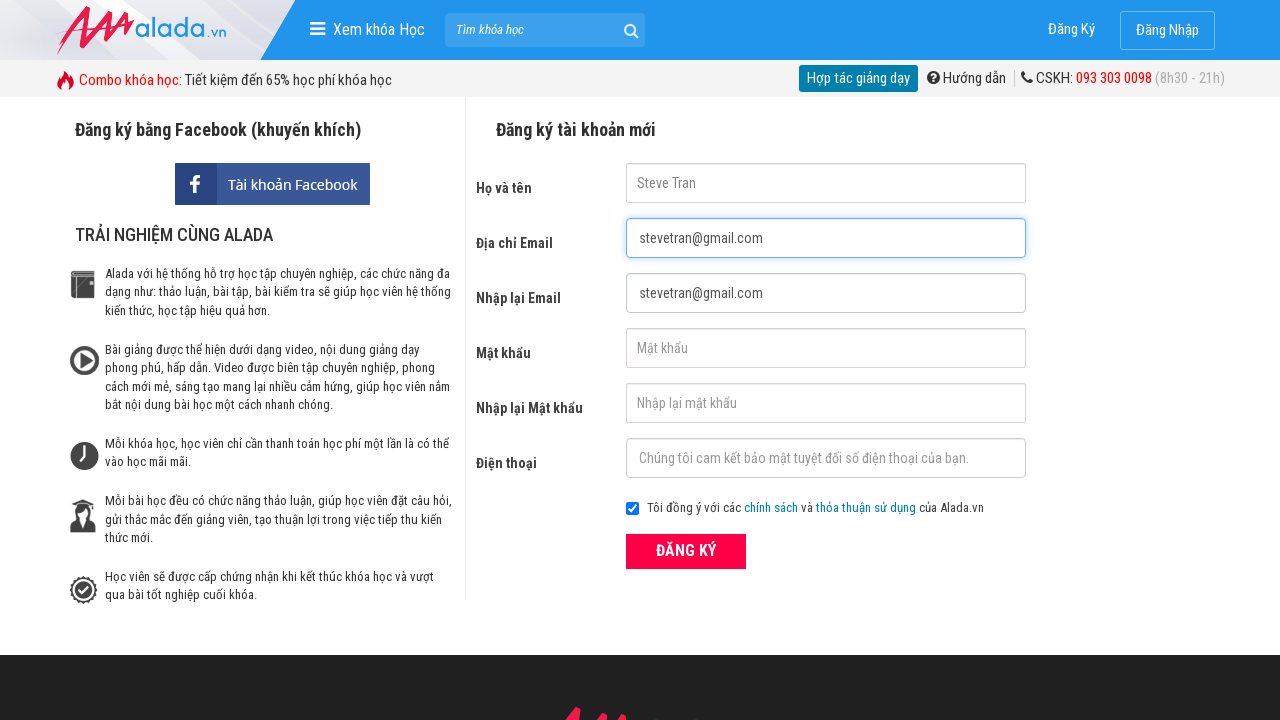

Filled password field with short password '123' (less than 6 characters) on #txtPassword
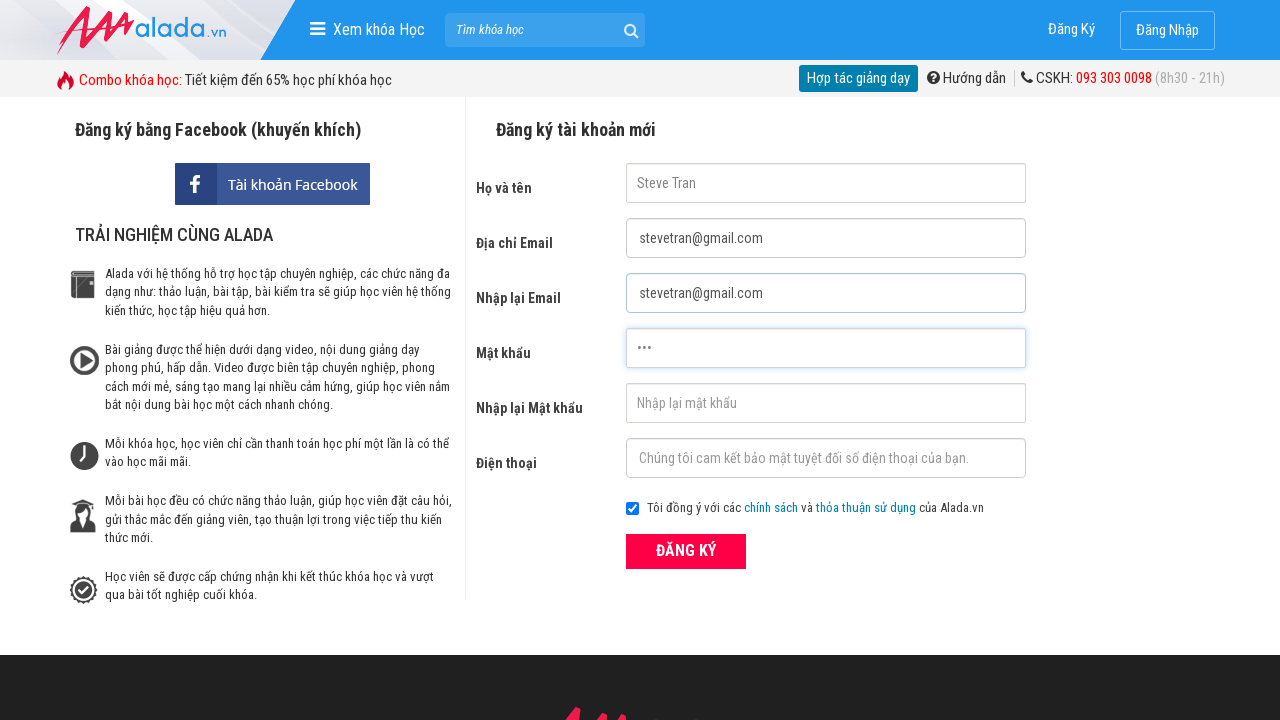

Filled confirm password field with short password '123' on #txtCPassword
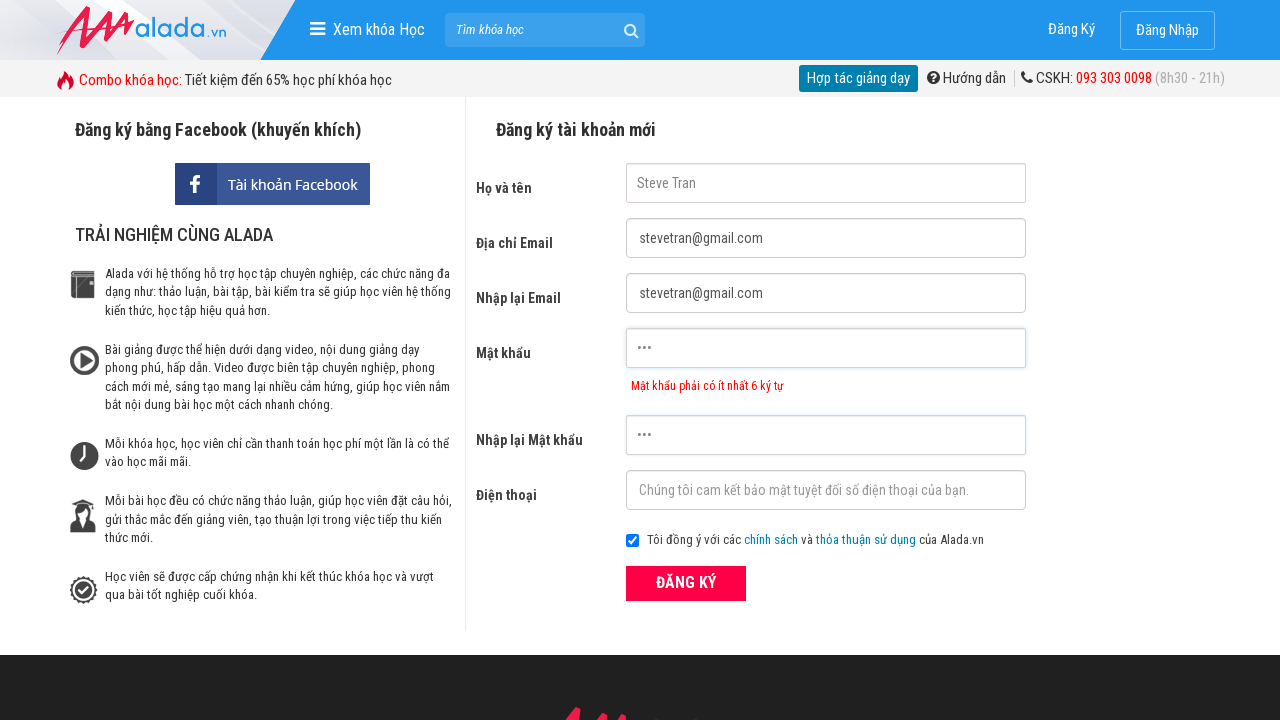

Filled phone field with '0976964601' on #txtPhone
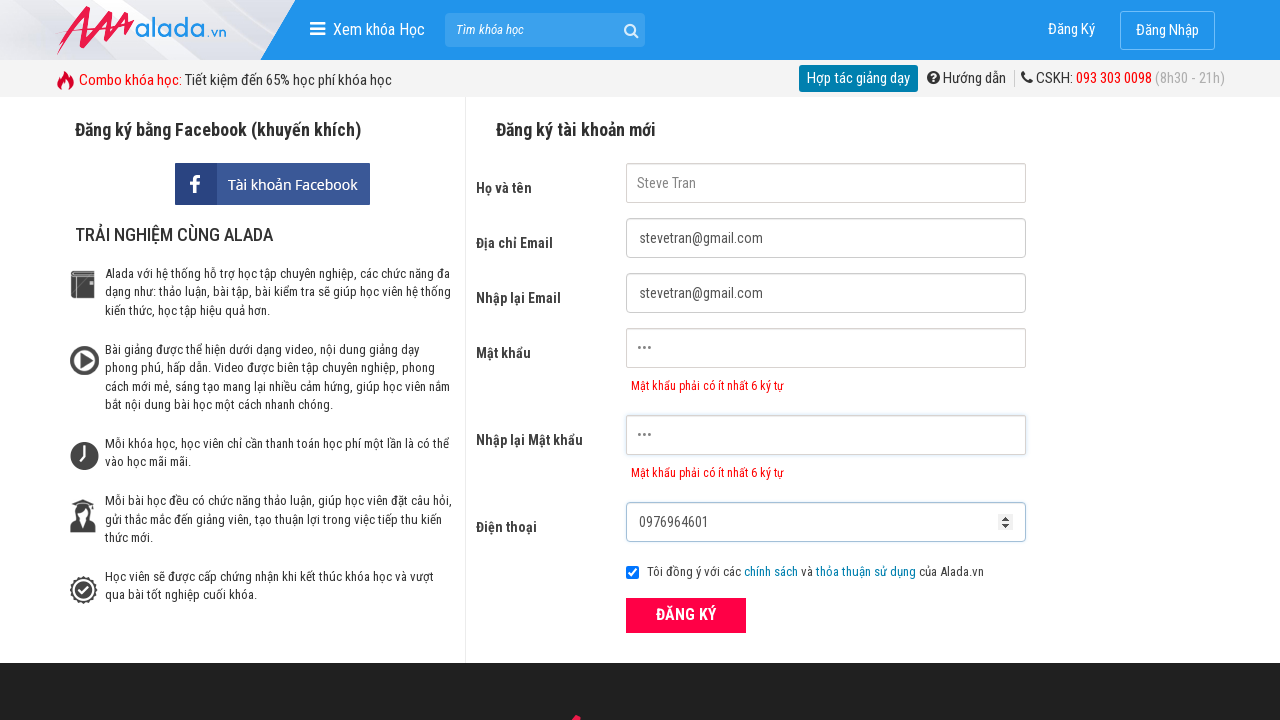

Clicked register button to submit form at (686, 615) on xpath=//form[@id='frmLogin']//button[text()='ĐĂNG KÝ']
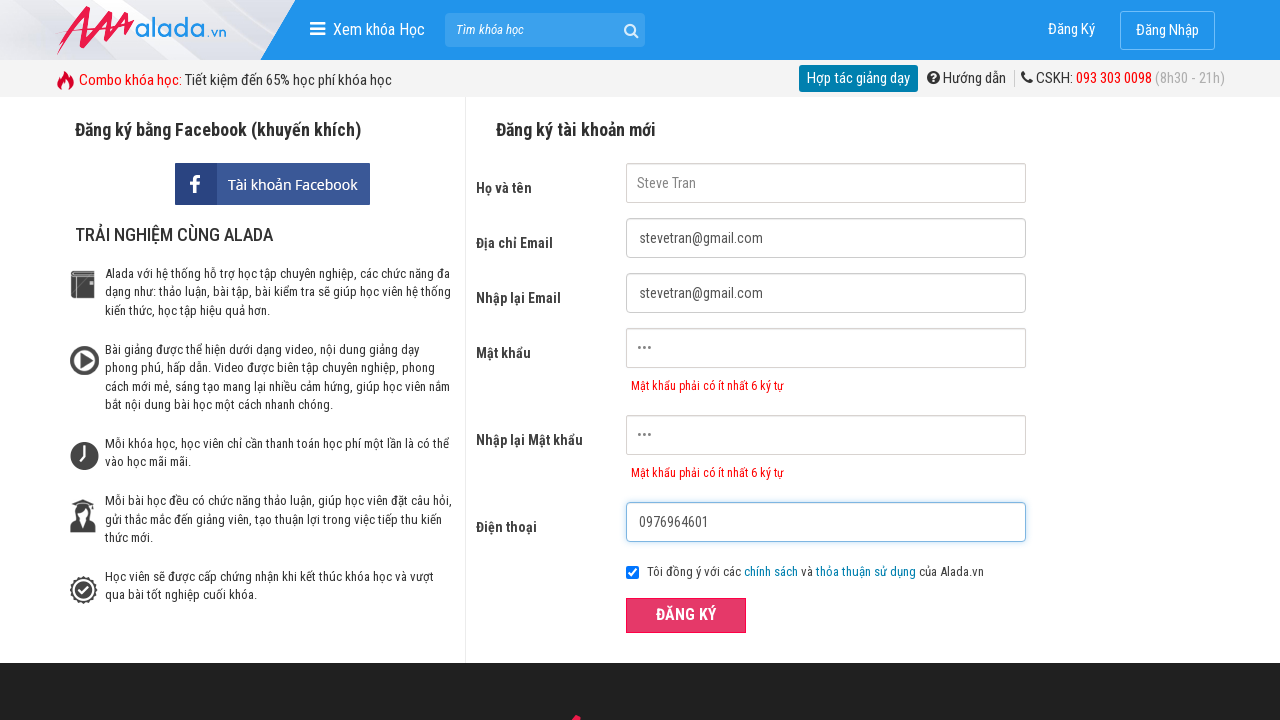

Password validation error message appeared for short password
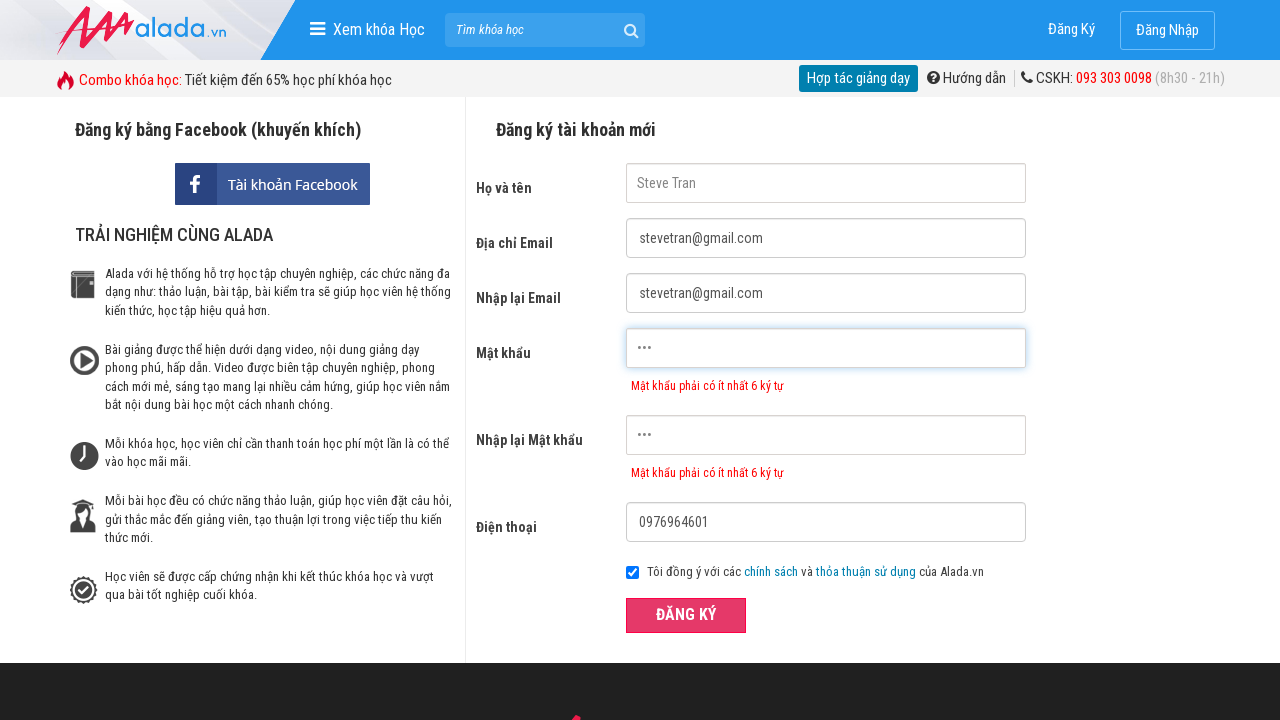

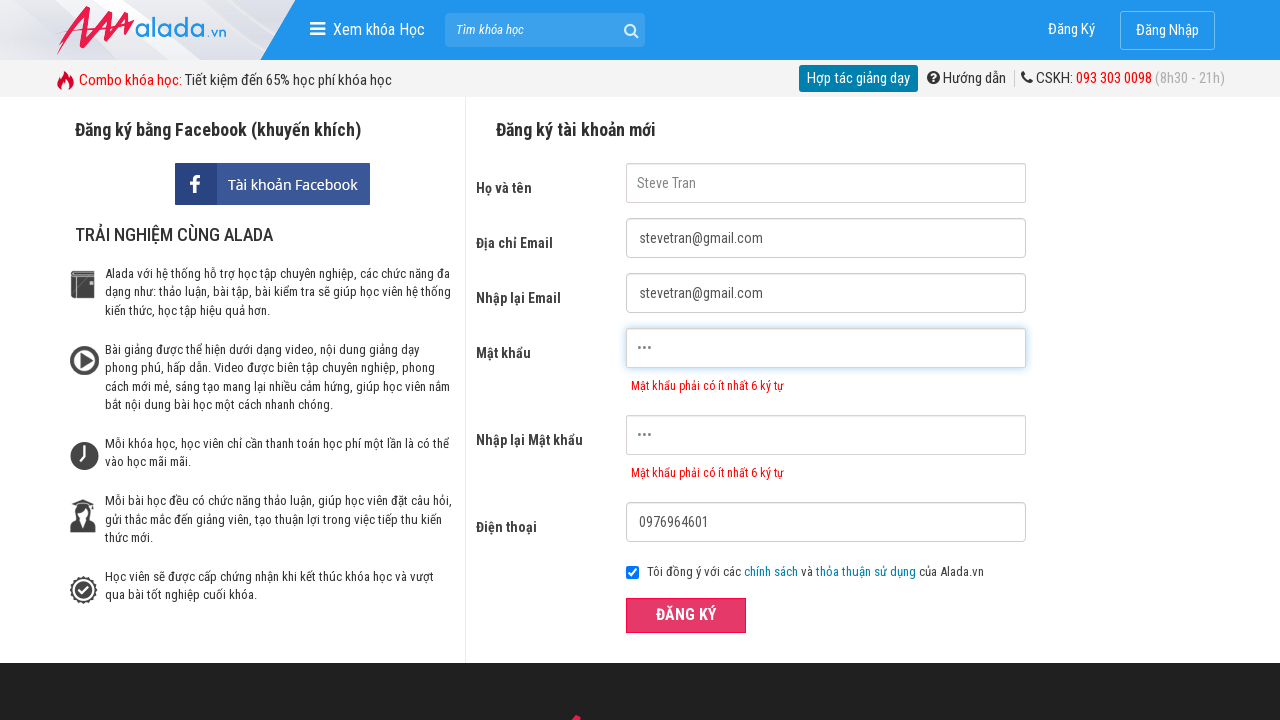